Tests selecting multiple non-consecutive elements by holding Ctrl/Cmd key and clicking on specific items in a list

Starting URL: https://automationfc.github.io/jquery-selectable/

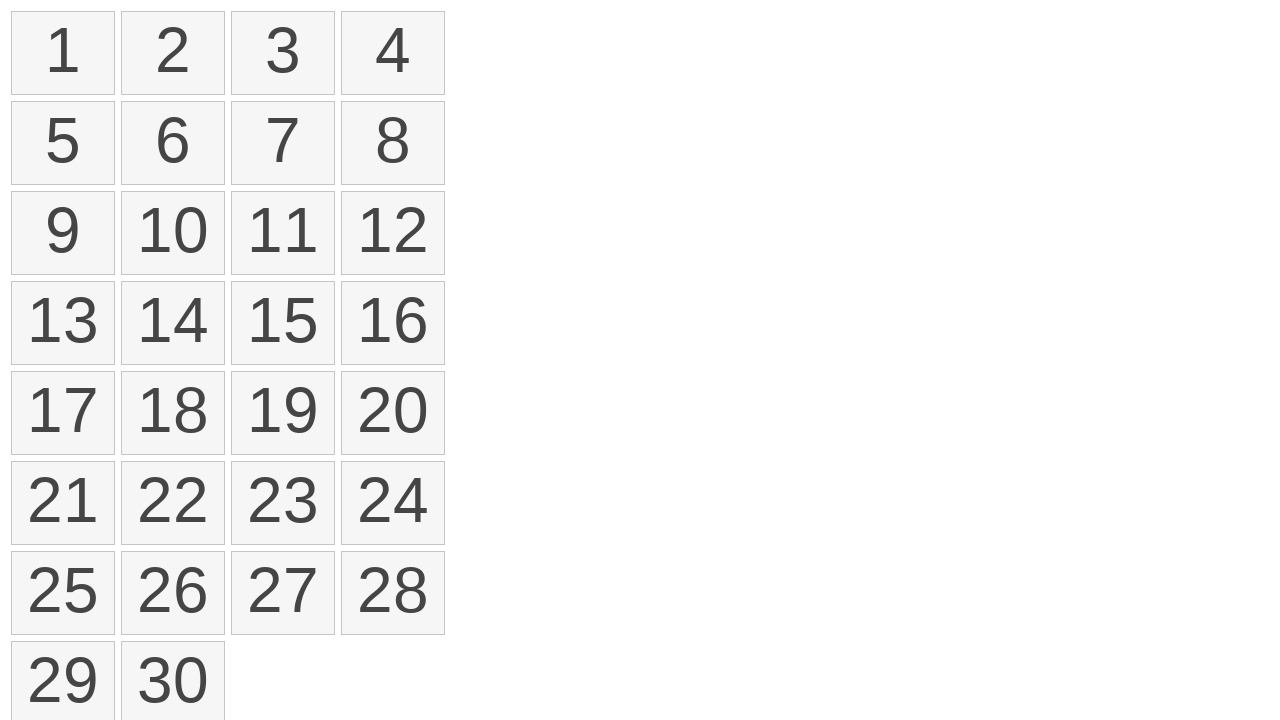

Held down Meta key to enable multi-select mode
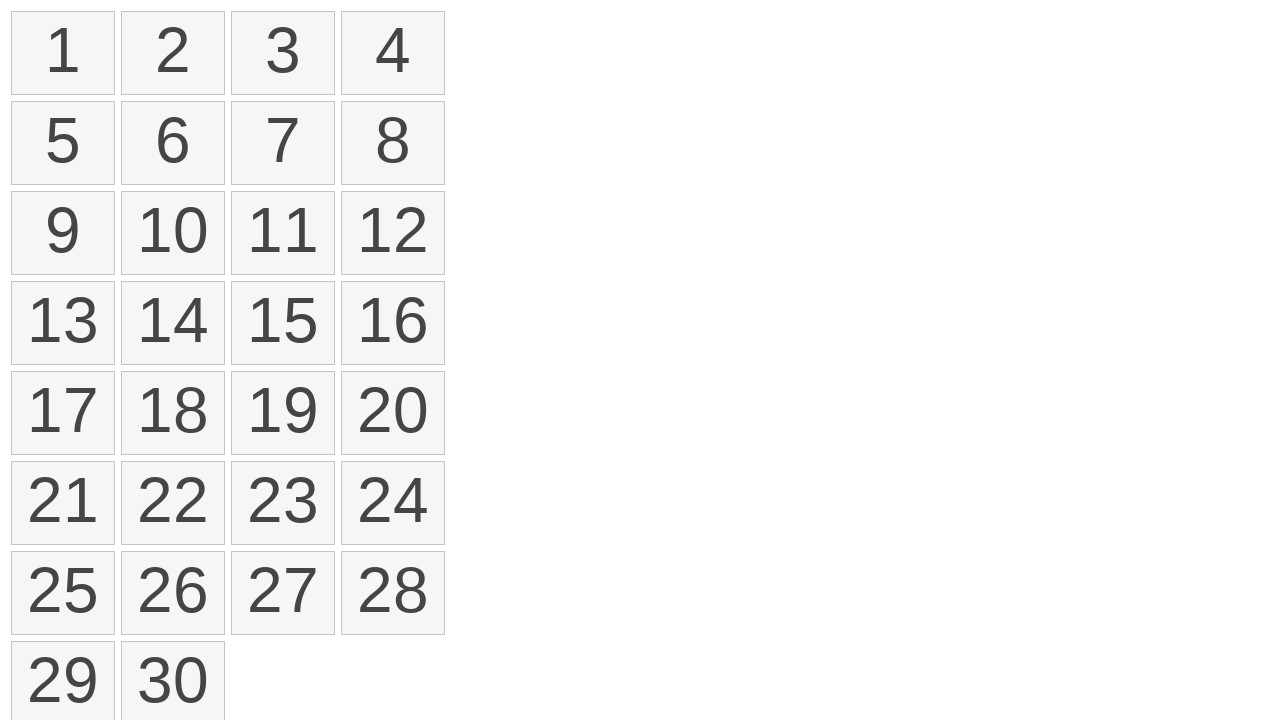

Clicked on list item 1 while holding modifier key at (63, 53) on ol#selectable>li >> nth=0
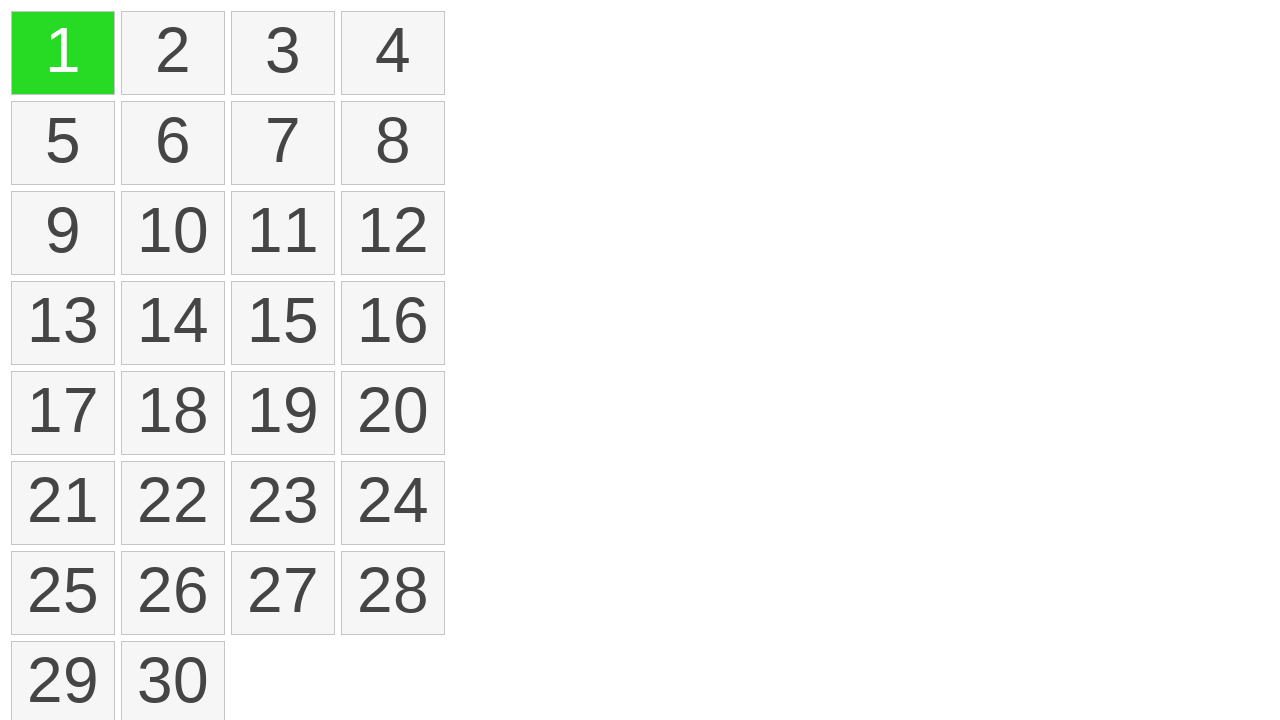

Clicked on list item 4 while holding modifier key at (393, 53) on ol#selectable>li >> nth=3
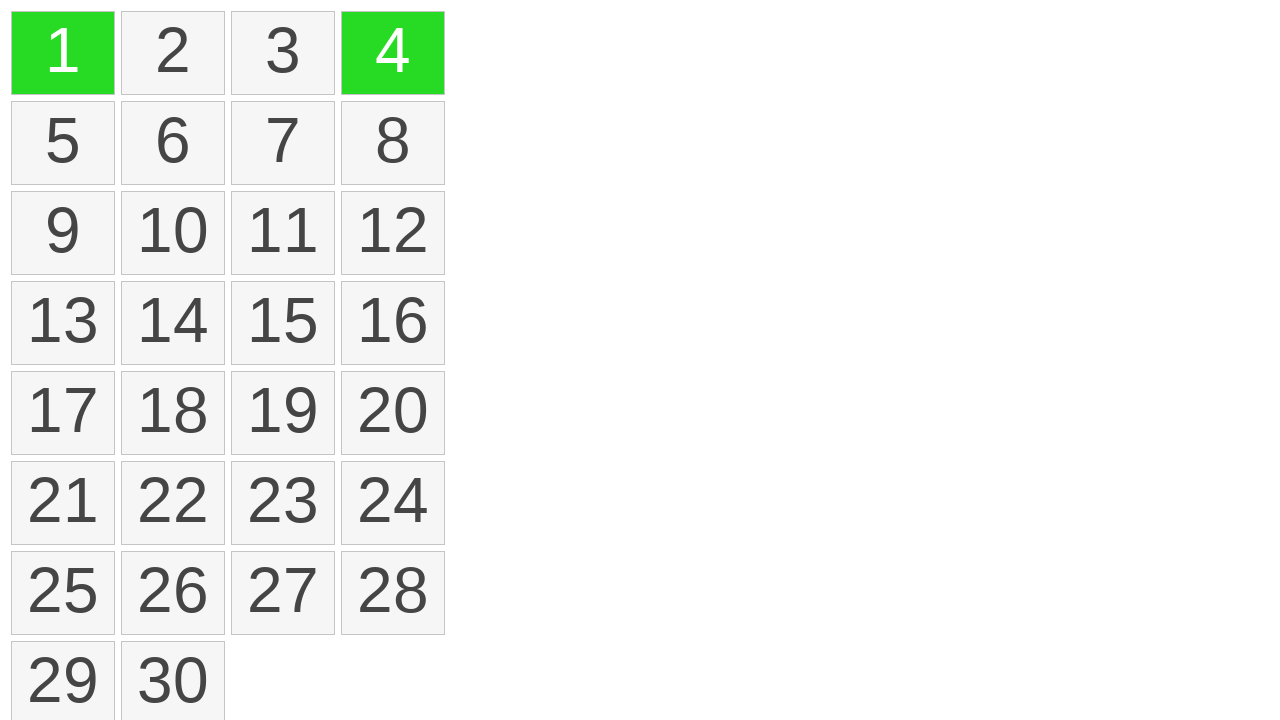

Clicked on list item 8 while holding modifier key at (393, 143) on ol#selectable>li >> nth=7
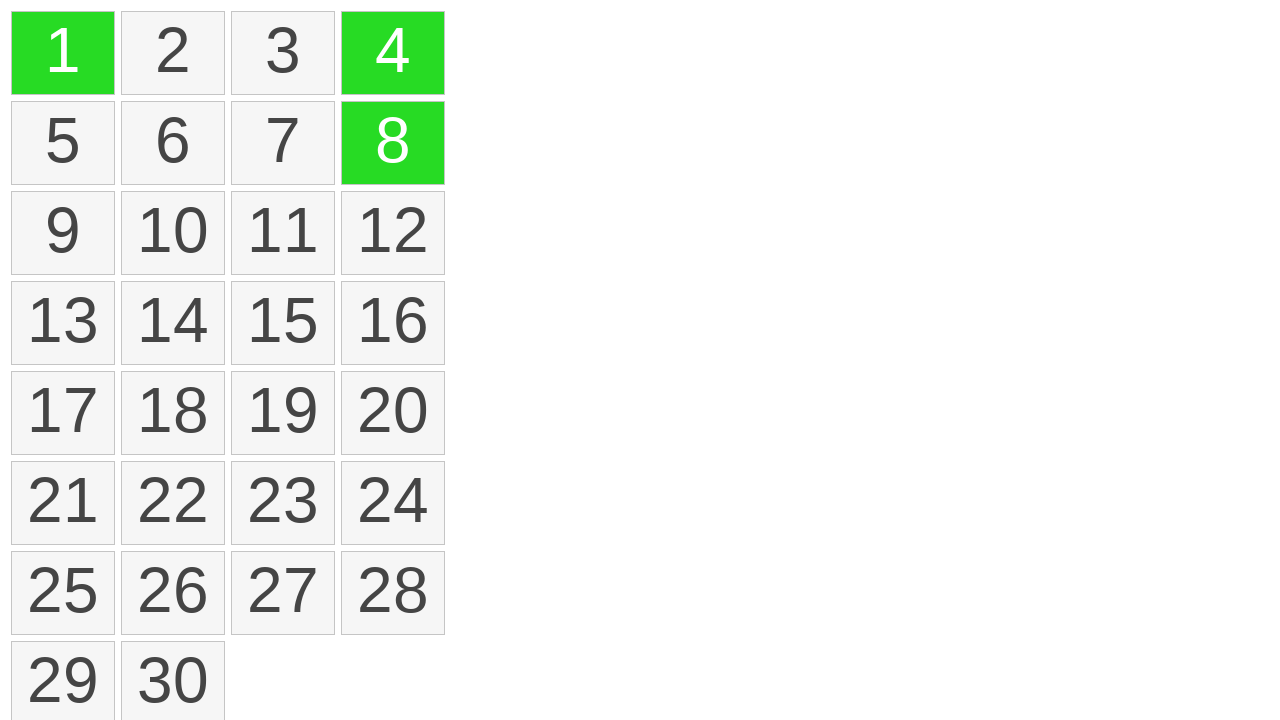

Clicked on list item 11 while holding modifier key at (283, 233) on ol#selectable>li >> nth=10
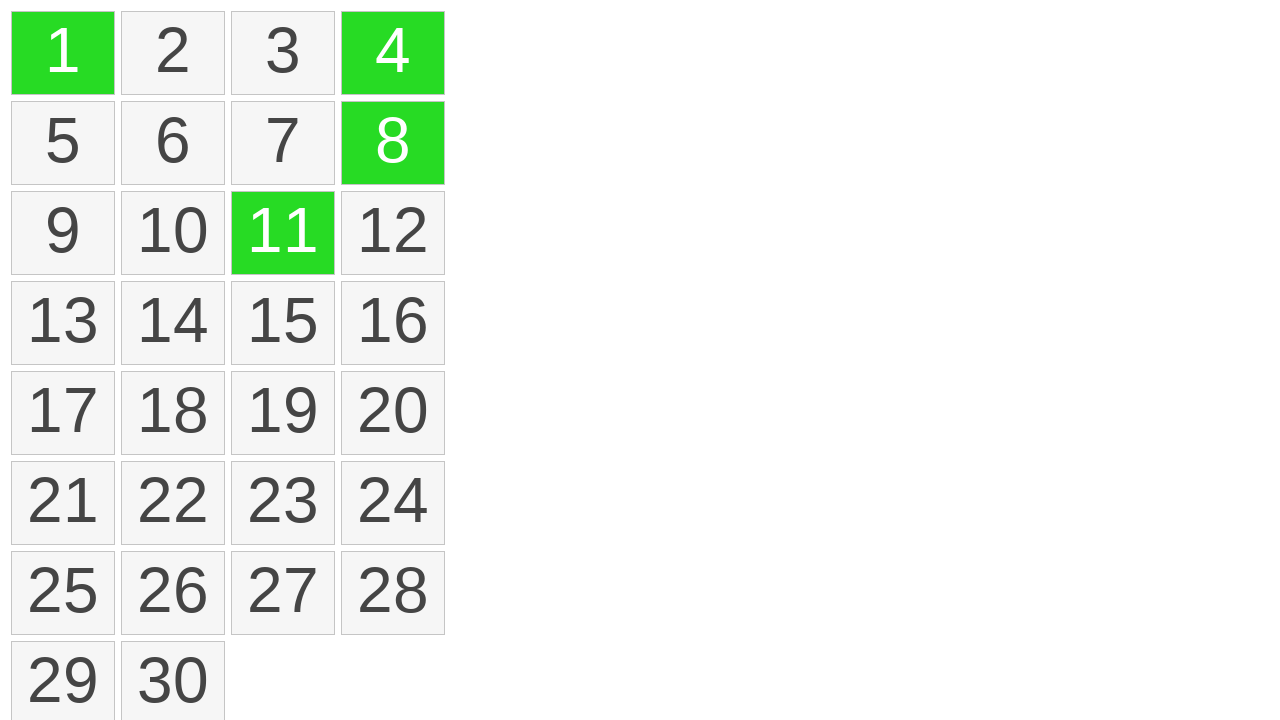

Clicked on list item 14 while holding modifier key at (173, 323) on ol#selectable>li >> nth=13
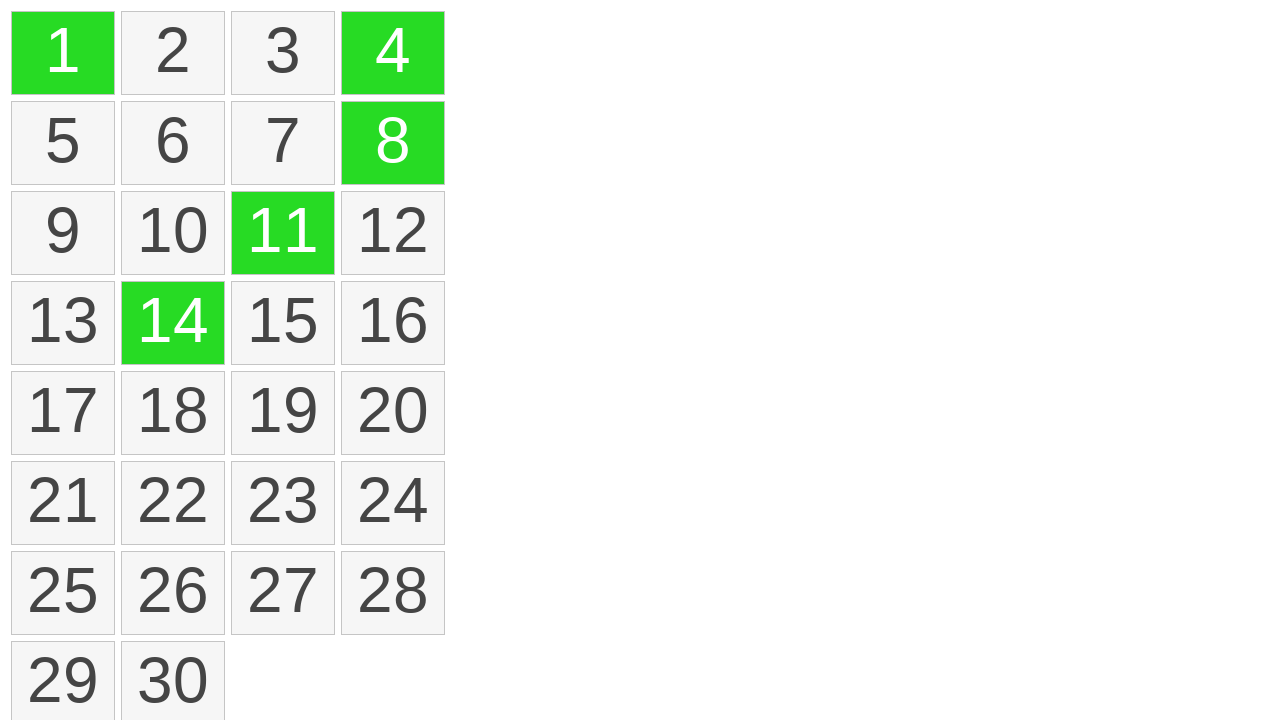

Clicked on list item 18 while holding modifier key at (173, 413) on ol#selectable>li >> nth=17
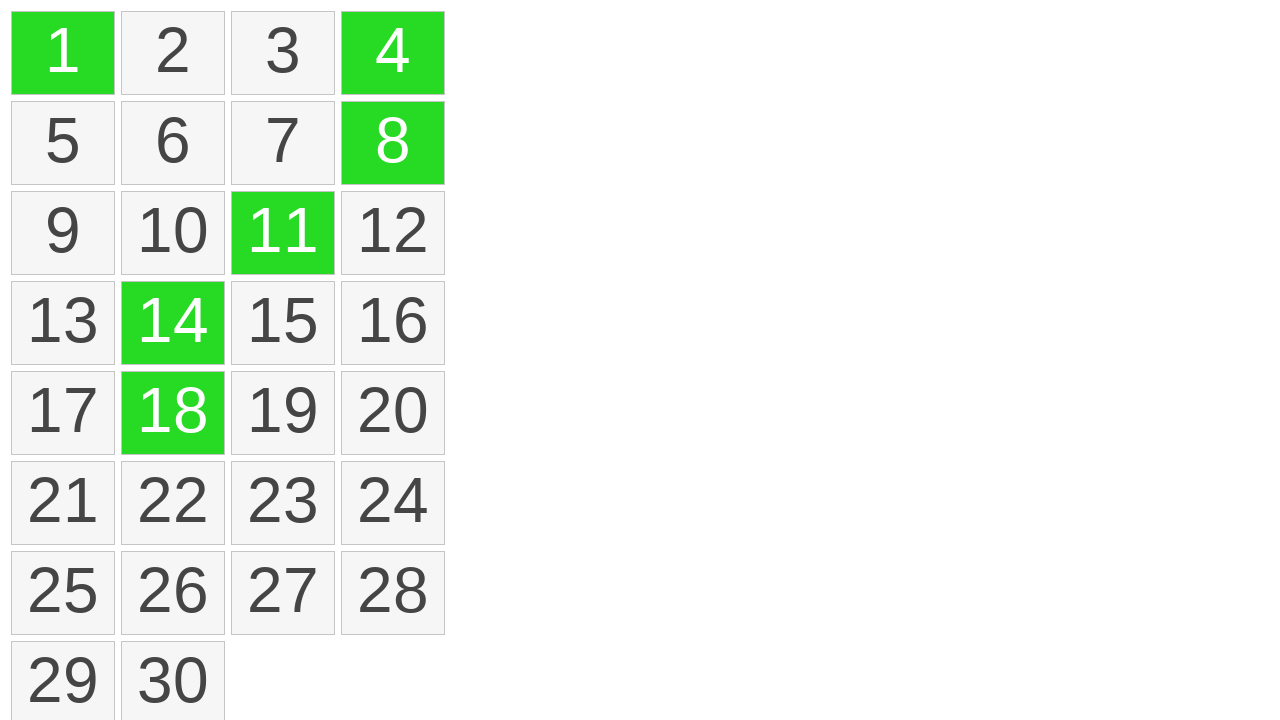

Released Meta key to end multi-select mode
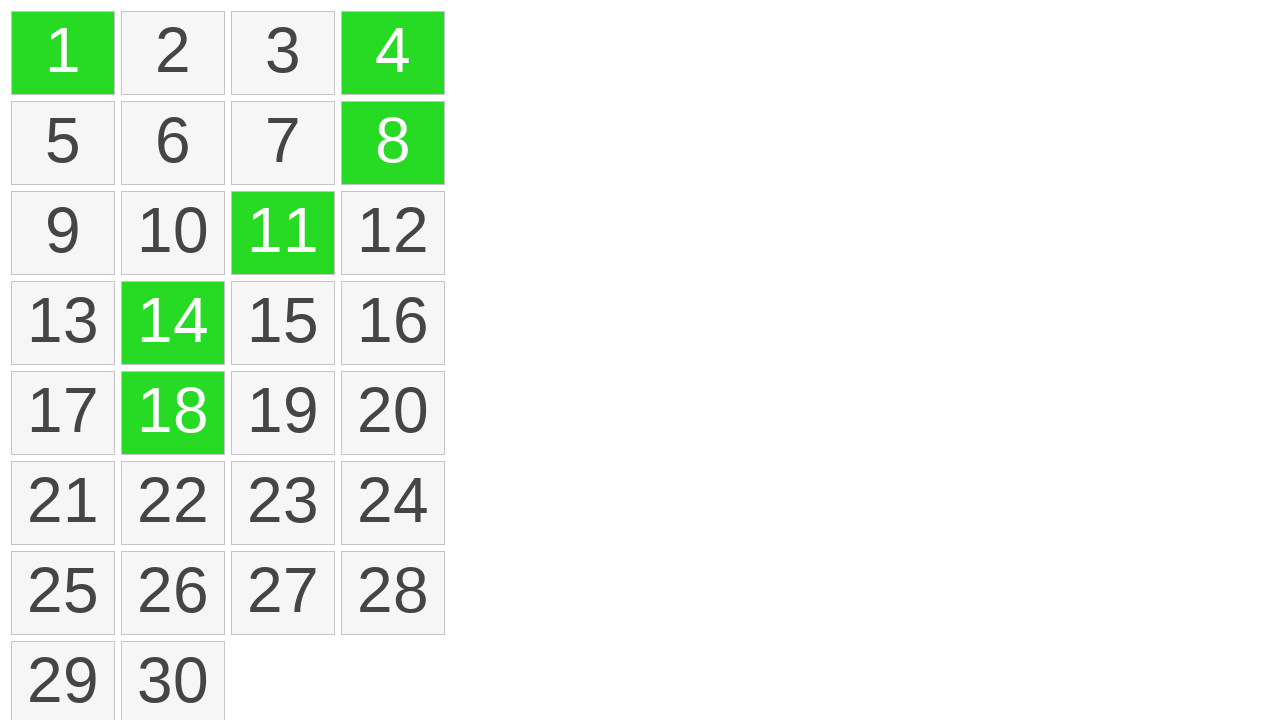

Verified that exactly 6 list items are selected
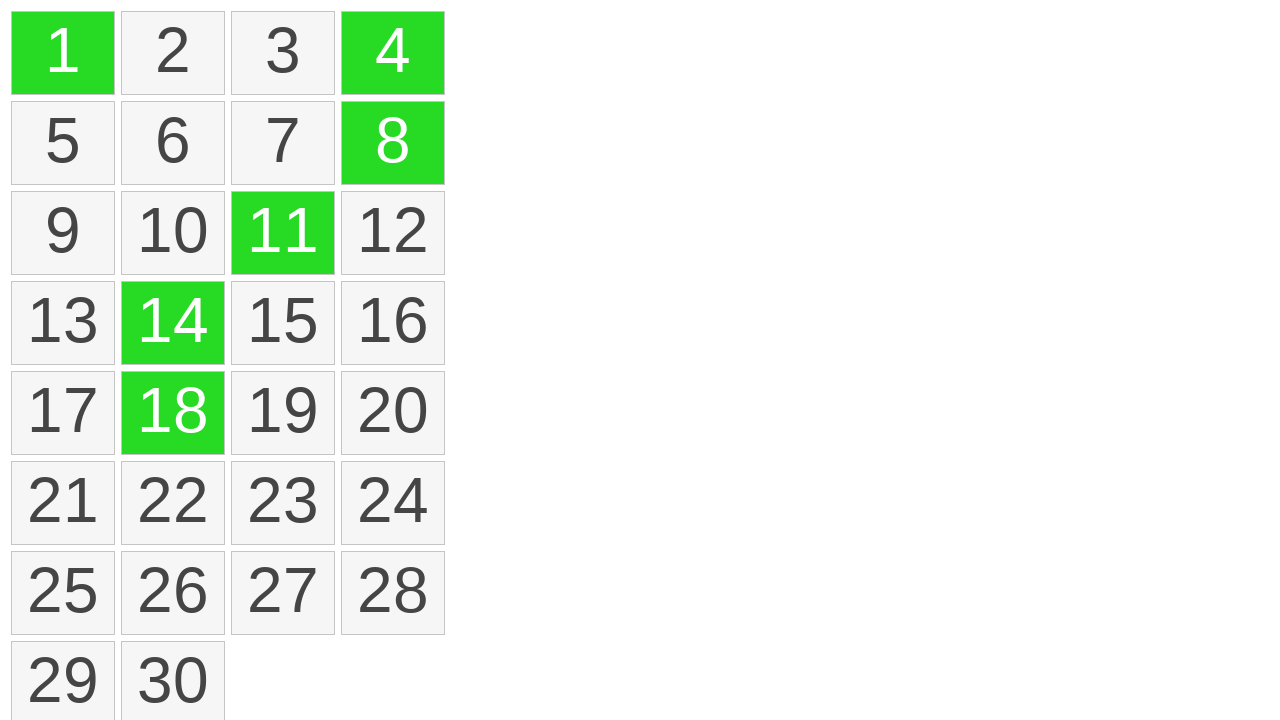

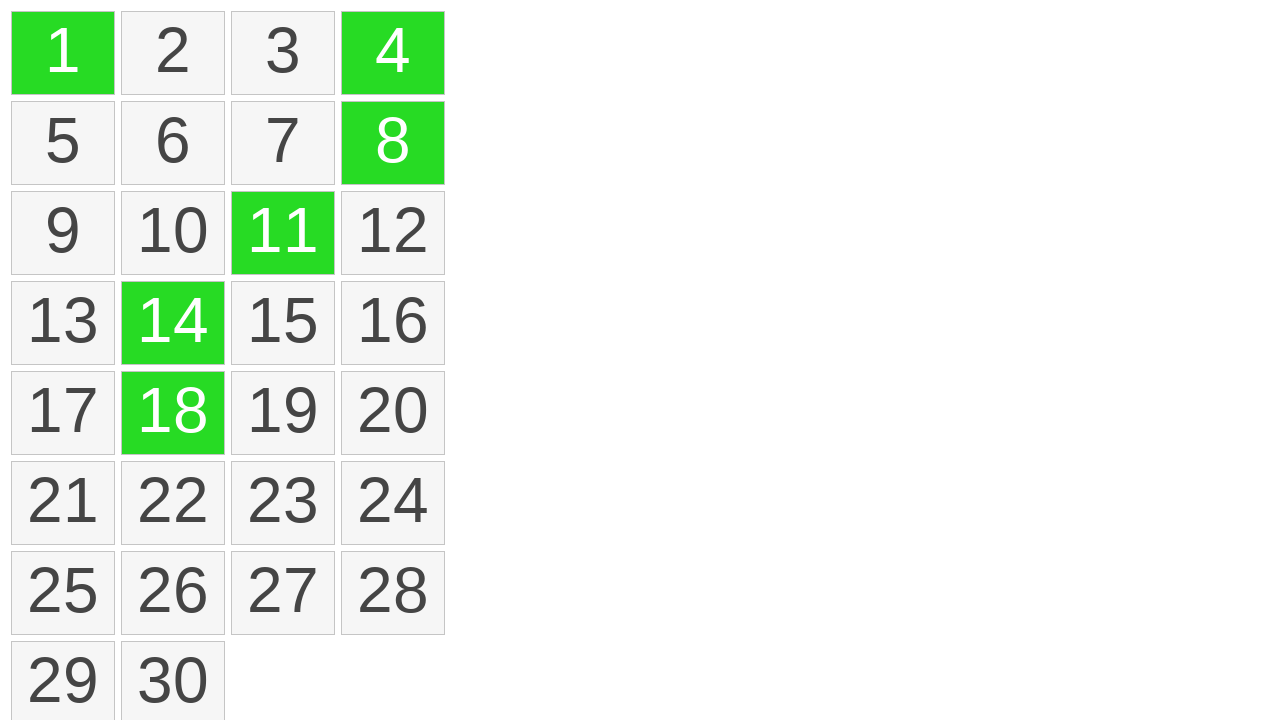